Navigates to the LambdaTest e-commerce playground website and waits for the page to load.

Starting URL: https://ecommerce-playground.lambdatest.io/

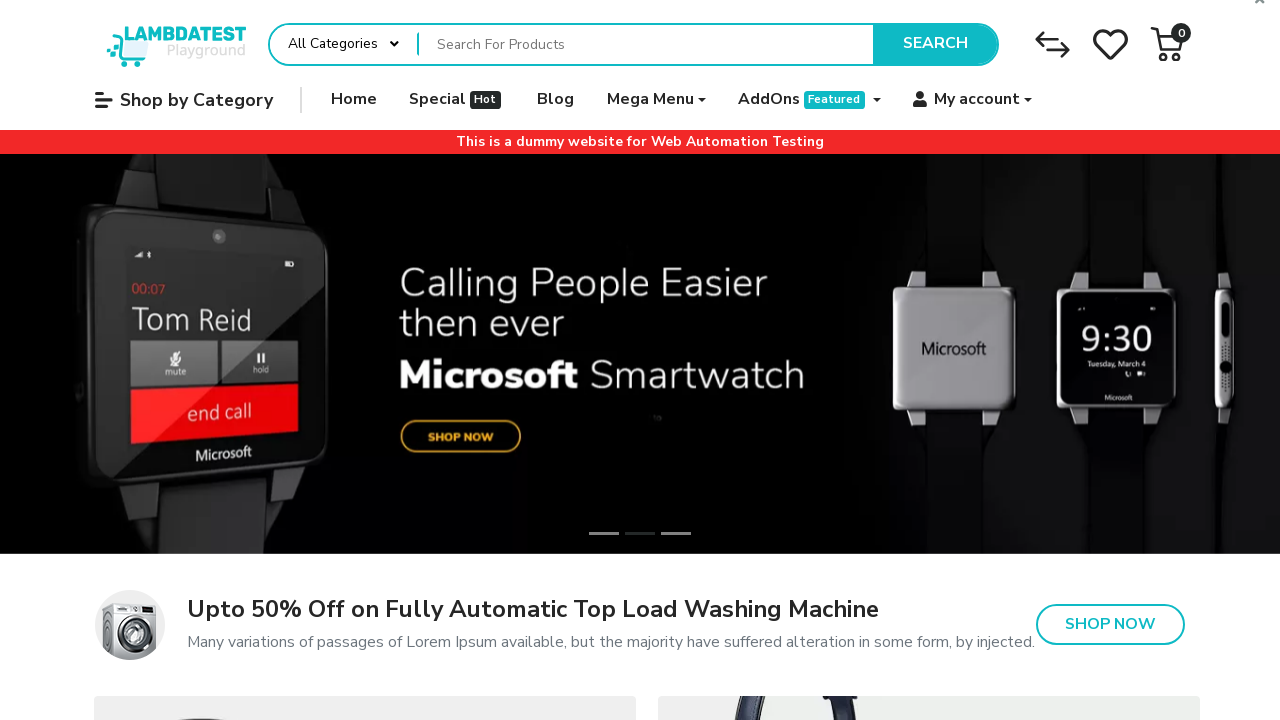

Navigated to LambdaTest e-commerce playground website
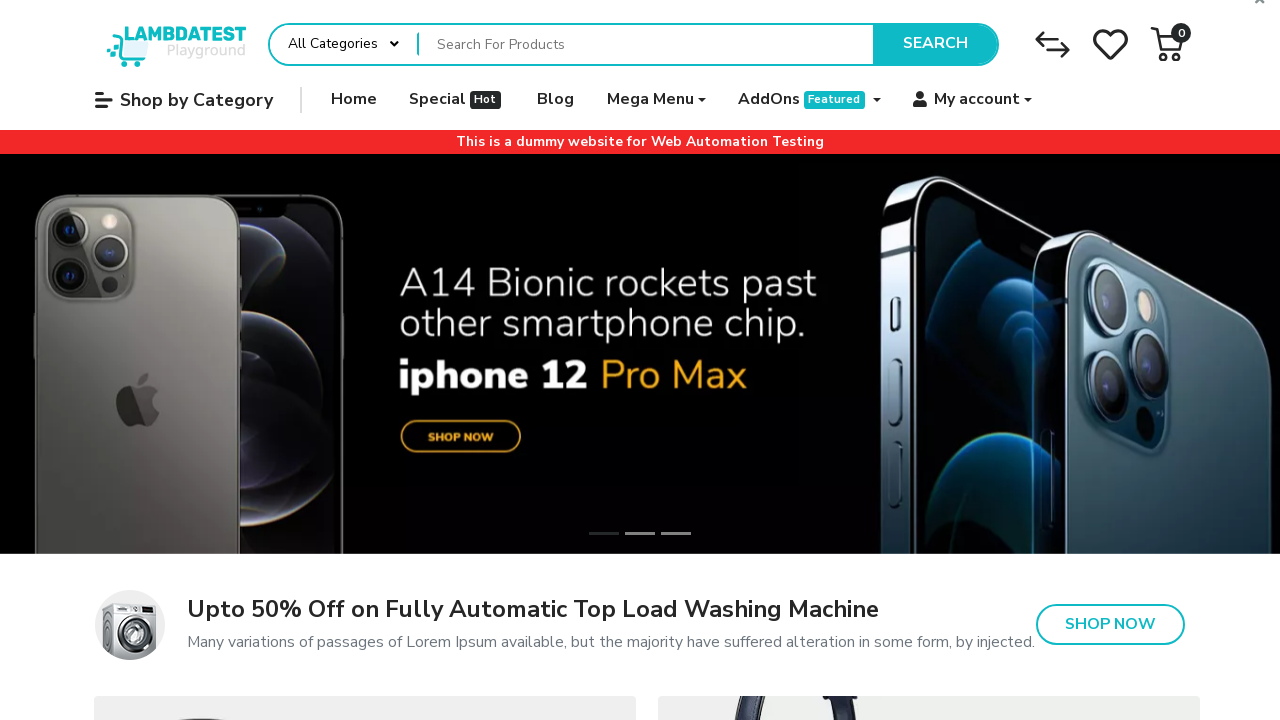

Page loaded completely - network idle state reached
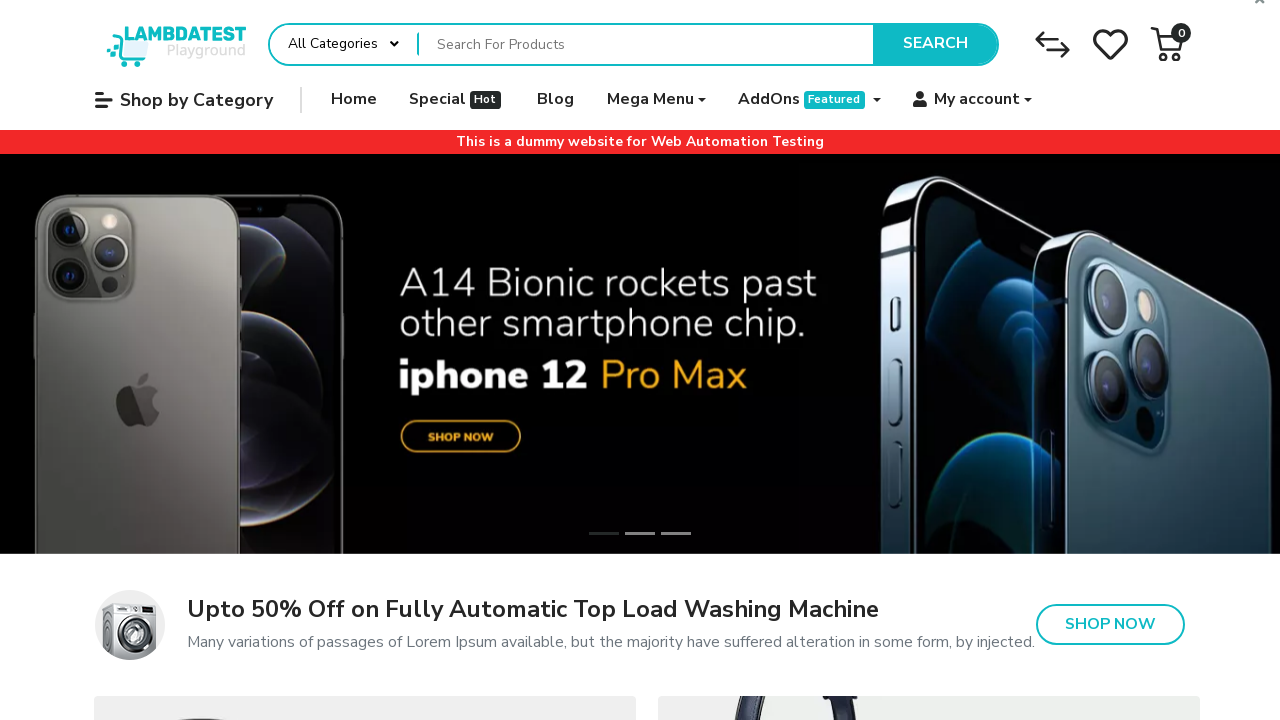

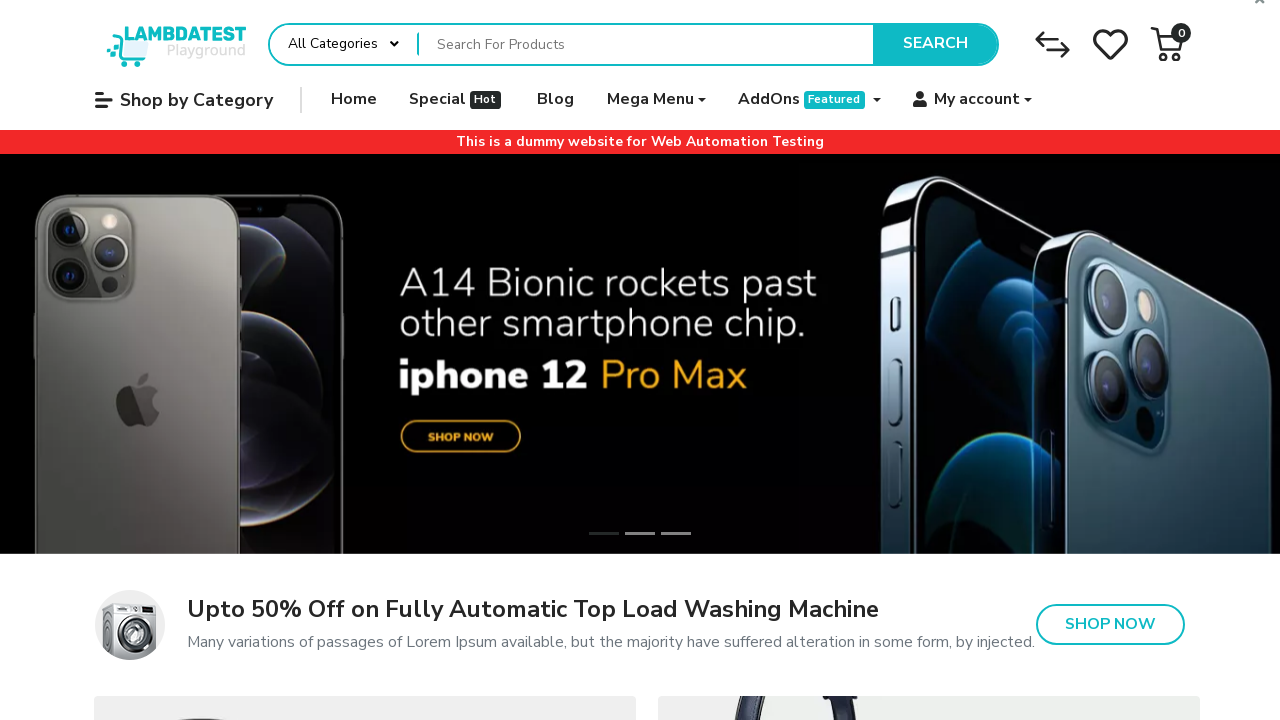